Tests page scrolling functionality by navigating to a registration page and scrolling to the bottom of the page using JavaScript execution.

Starting URL: https://demo.automationtesting.in/Register.html

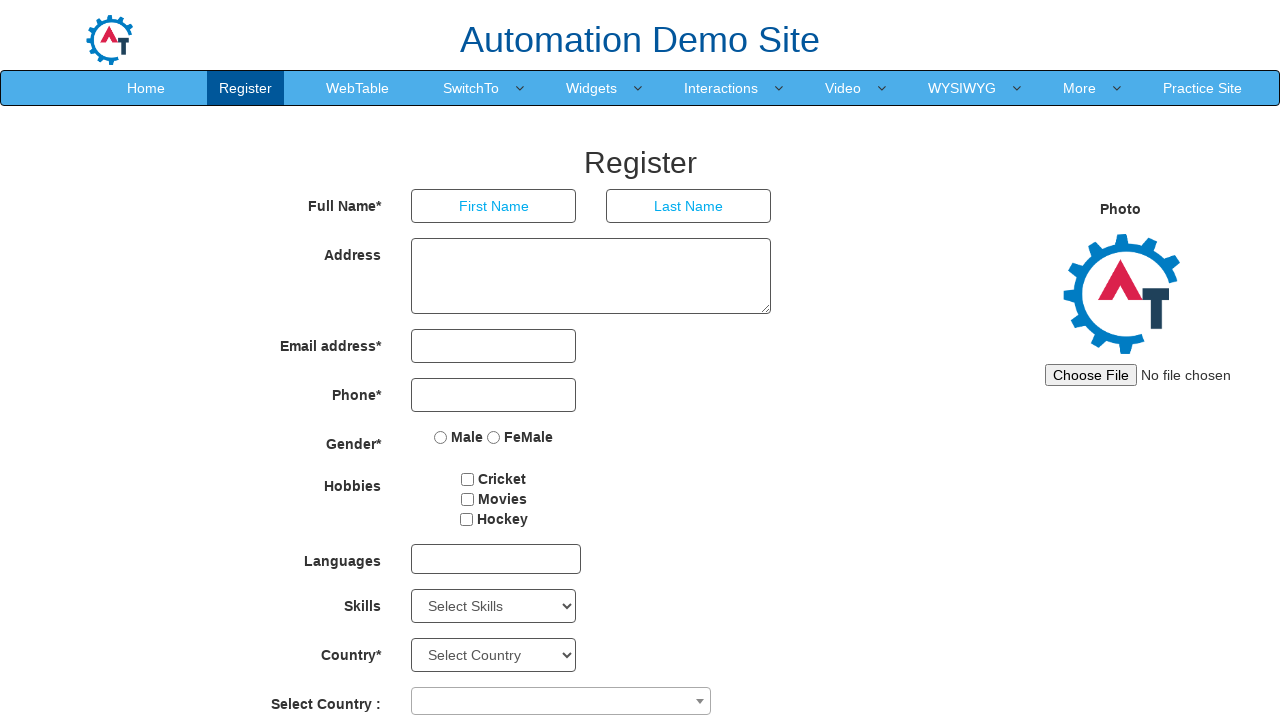

Waited for page to load (domcontentloaded state)
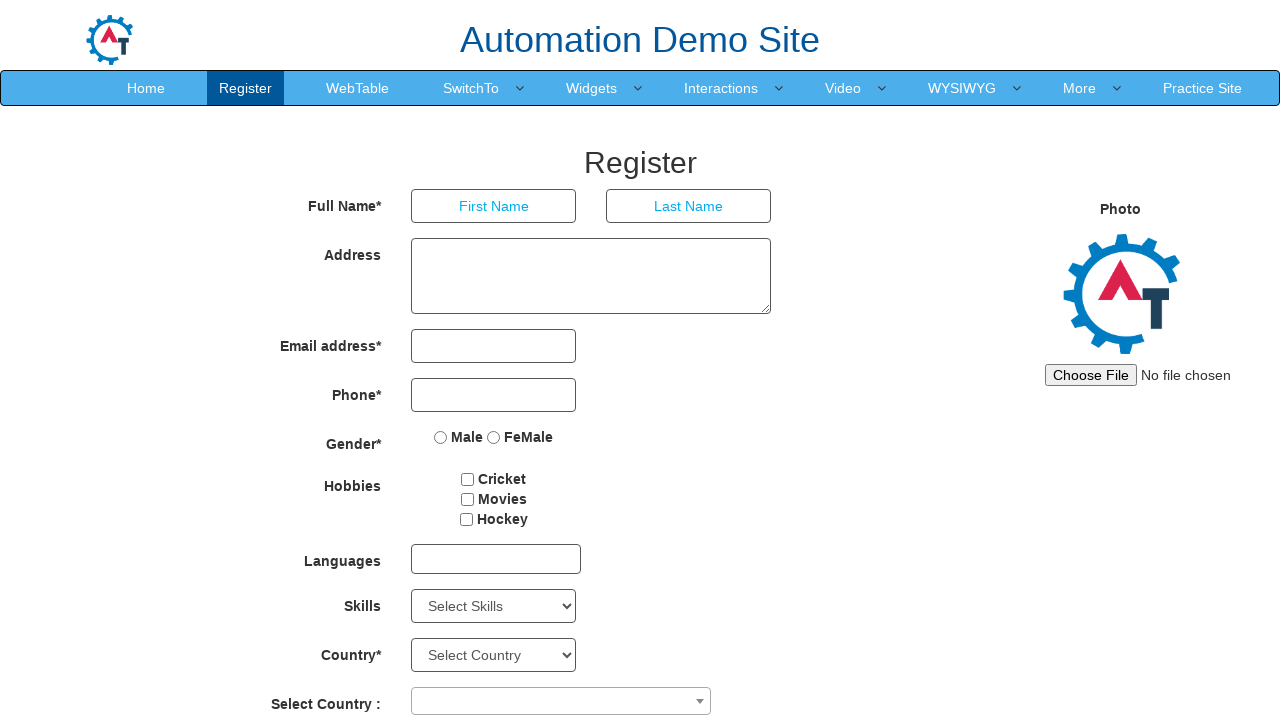

Scrolled to bottom of the page using JavaScript
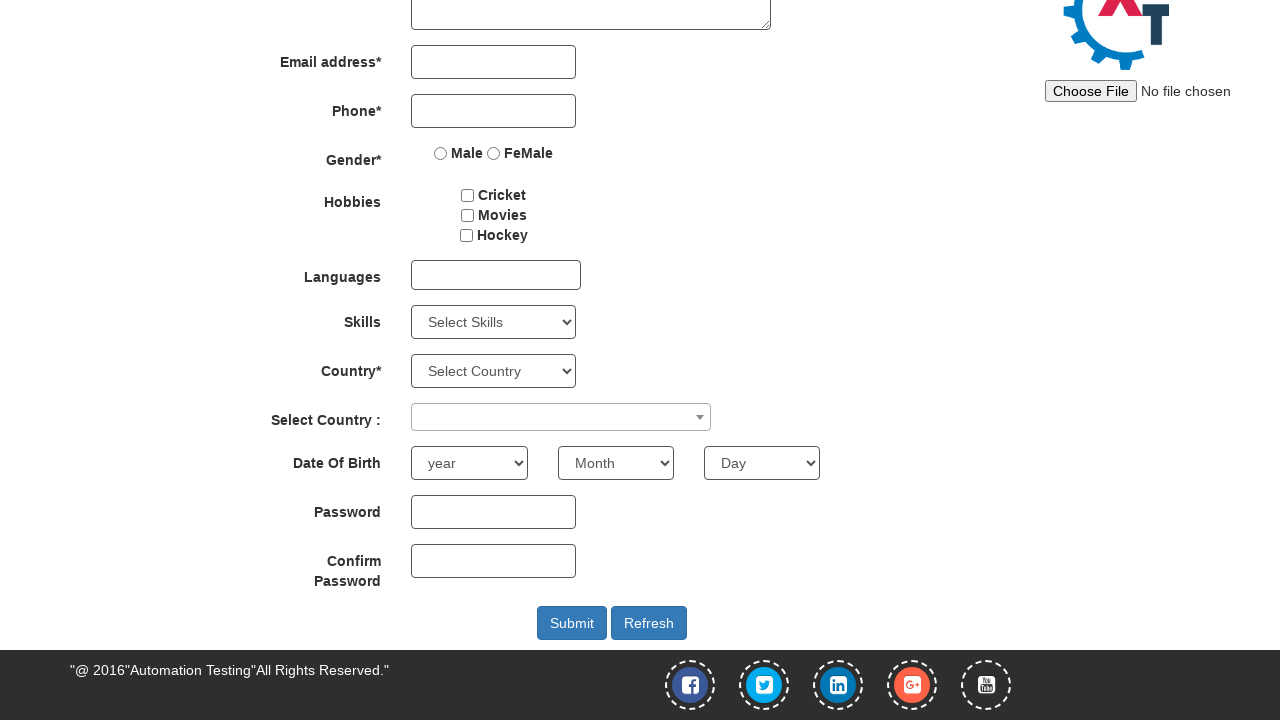

Waited 1000ms for scroll animation to complete
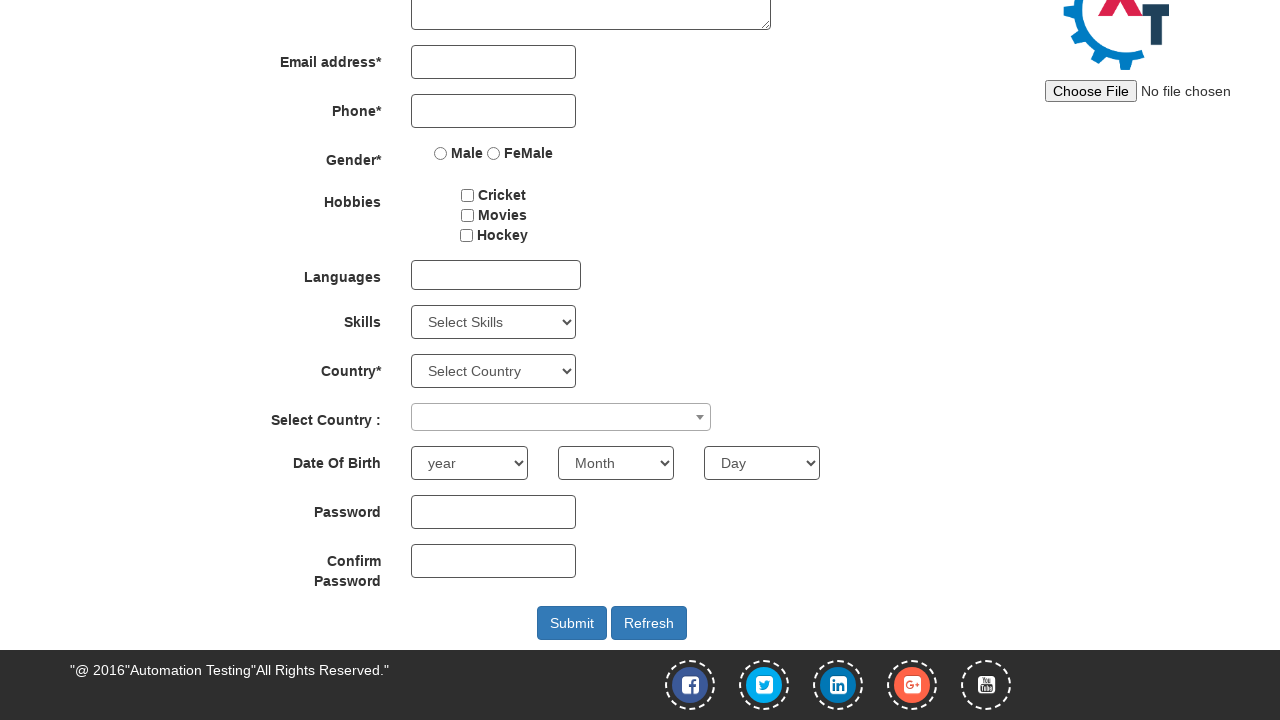

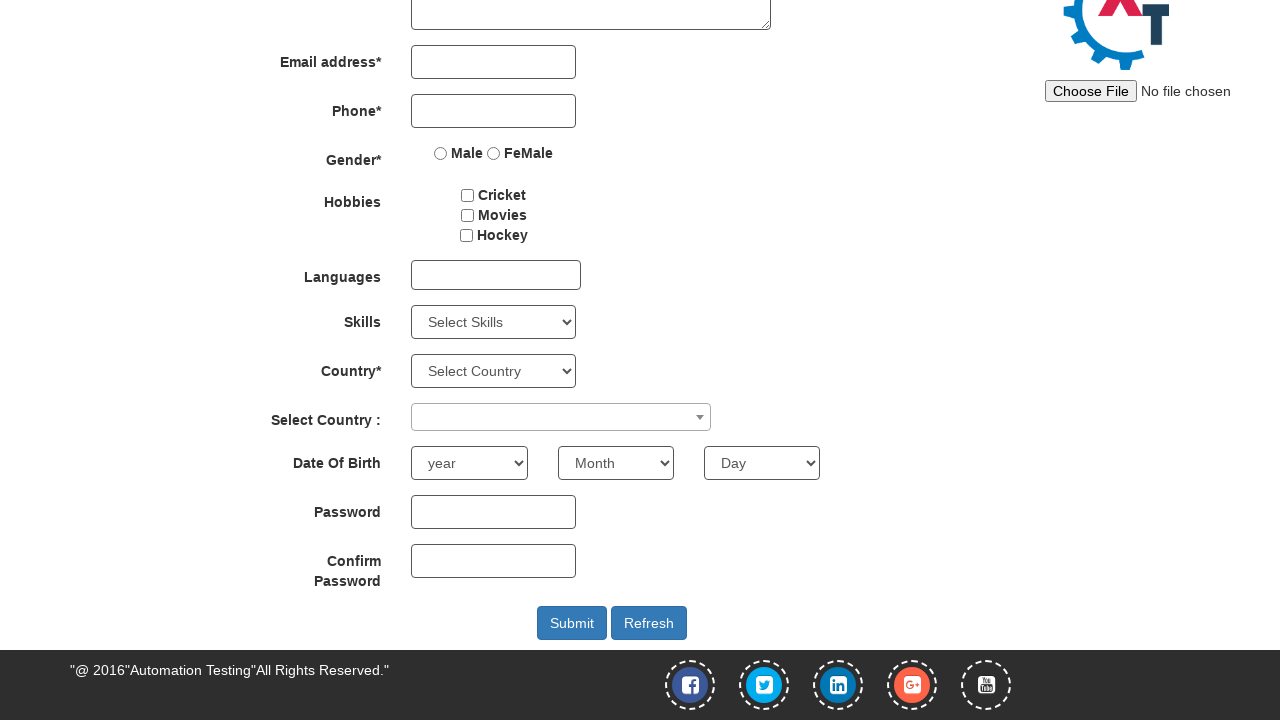